Tests that clicking the JS Prompt button, entering text, and accepting displays the entered text in the result

Starting URL: https://the-internet.herokuapp.com/javascript_alerts

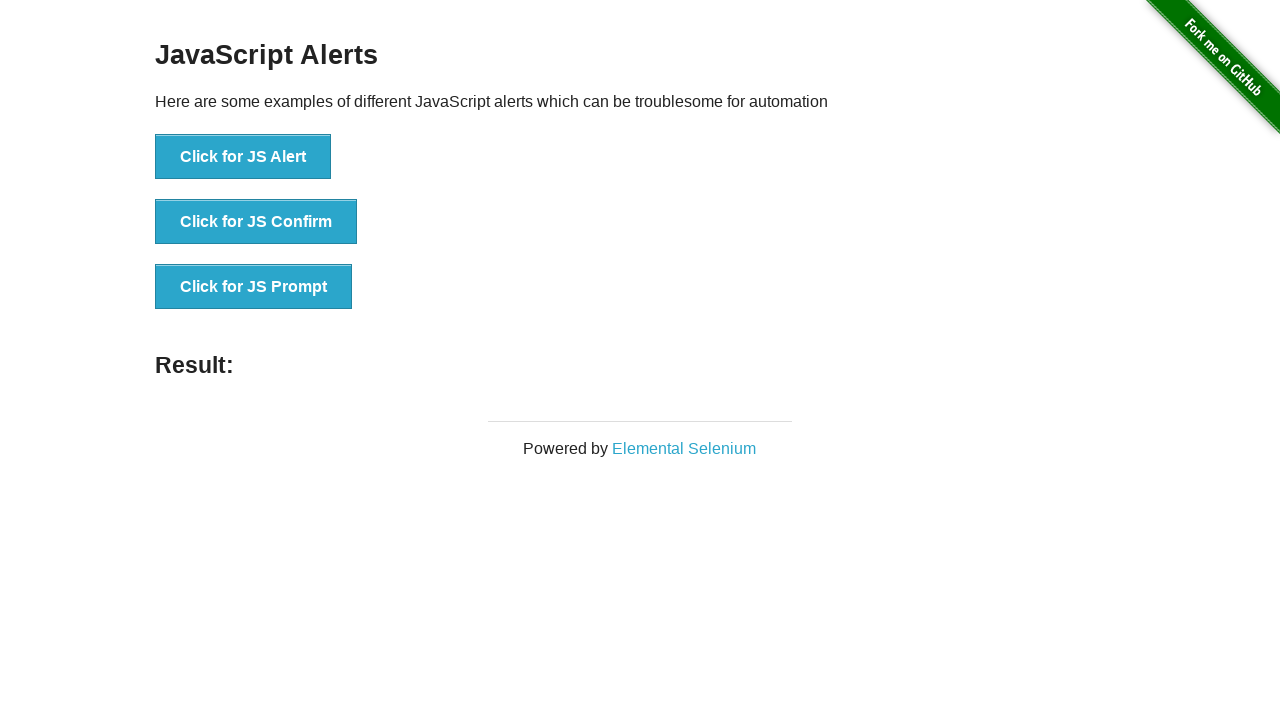

Set up dialog handler to accept prompt with 'hello_test_input'
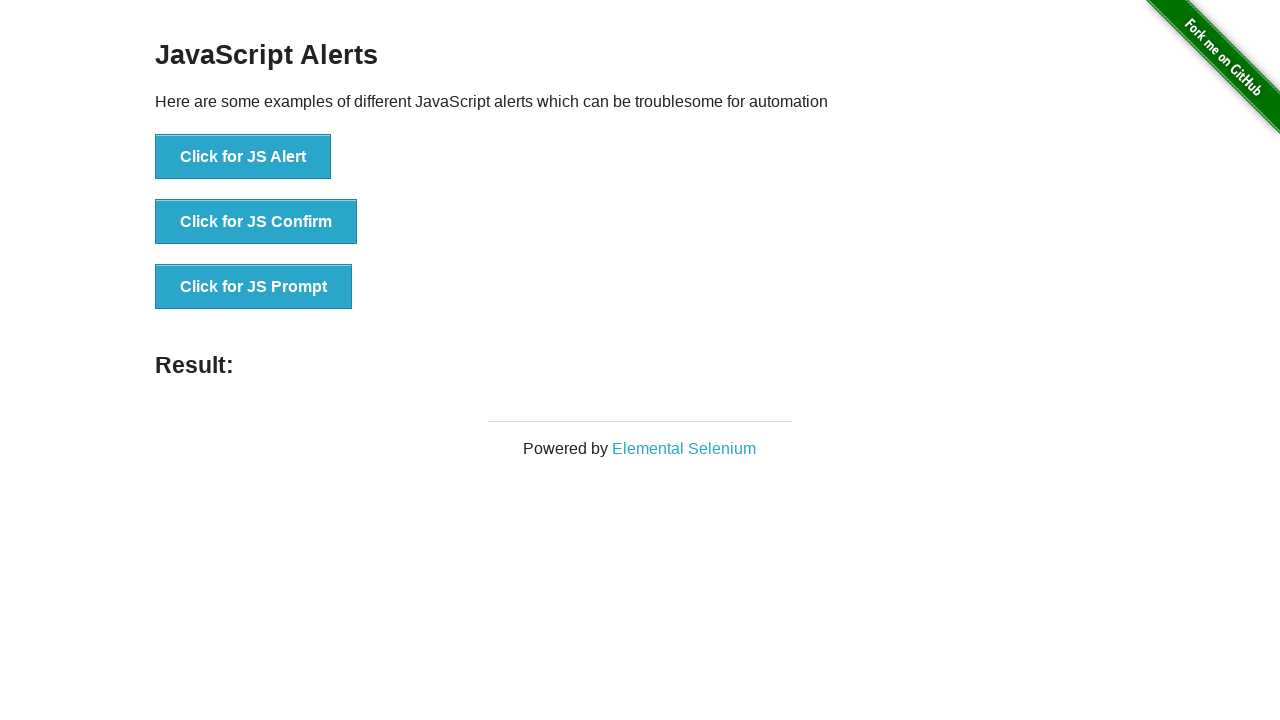

Clicked JS Prompt button at (254, 287) on button[onclick*='jsPrompt']
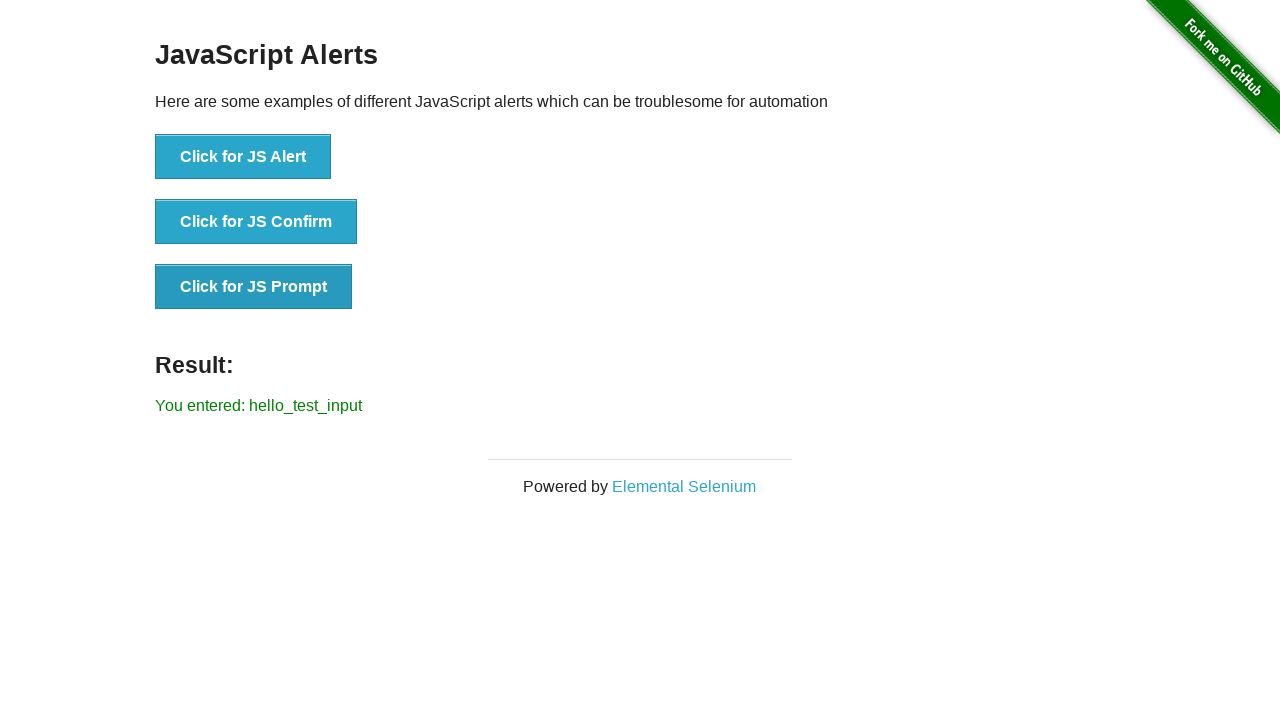

Result message element loaded
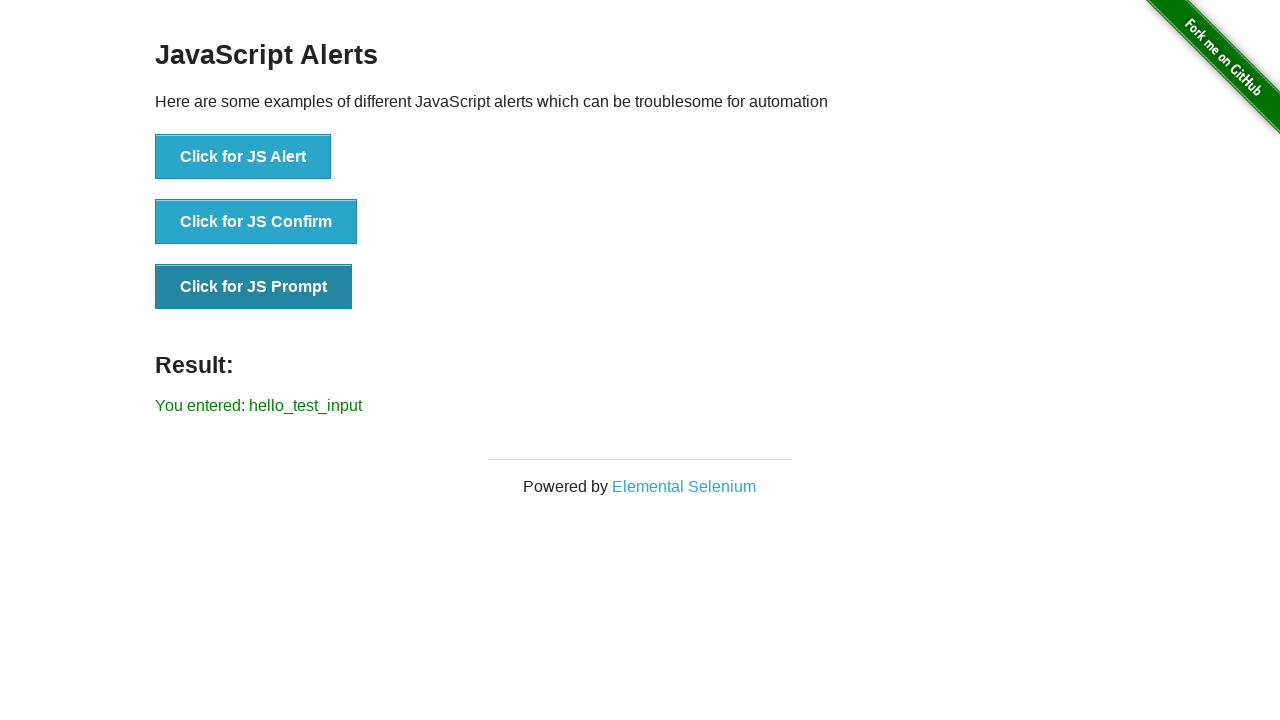

Retrieved result text from page
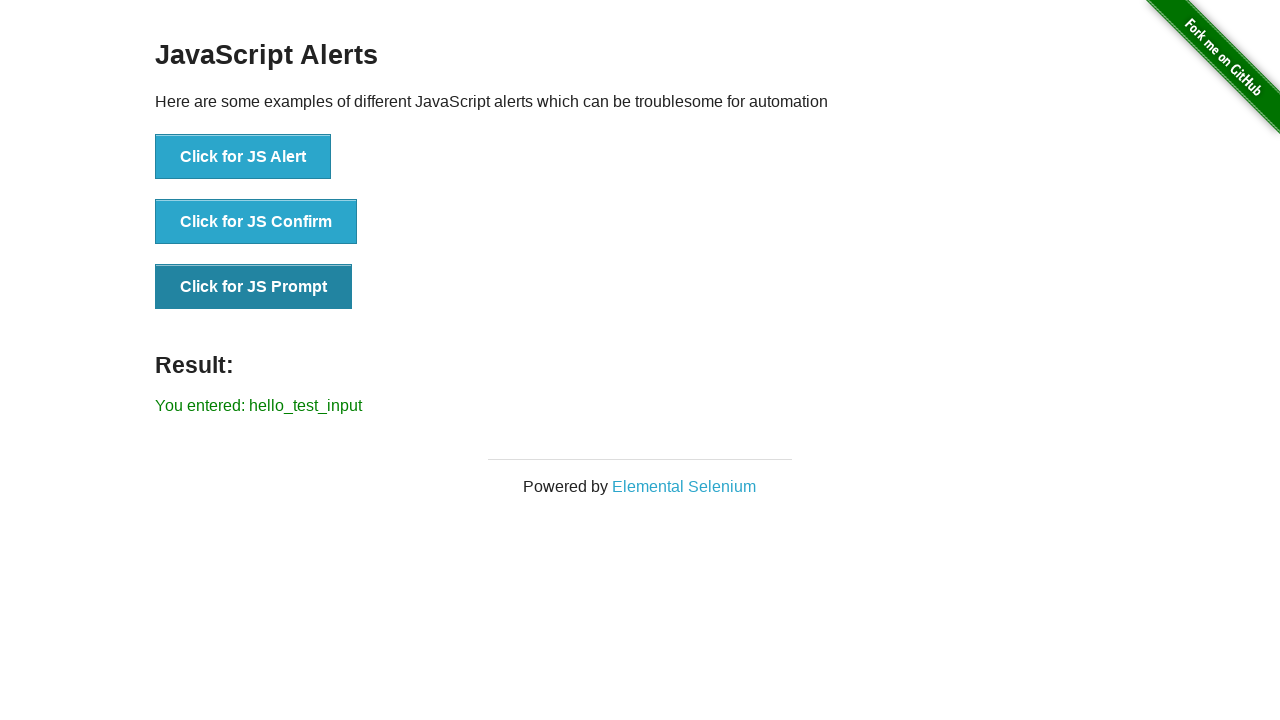

Verified result text matches expected message 'You entered: hello_test_input'
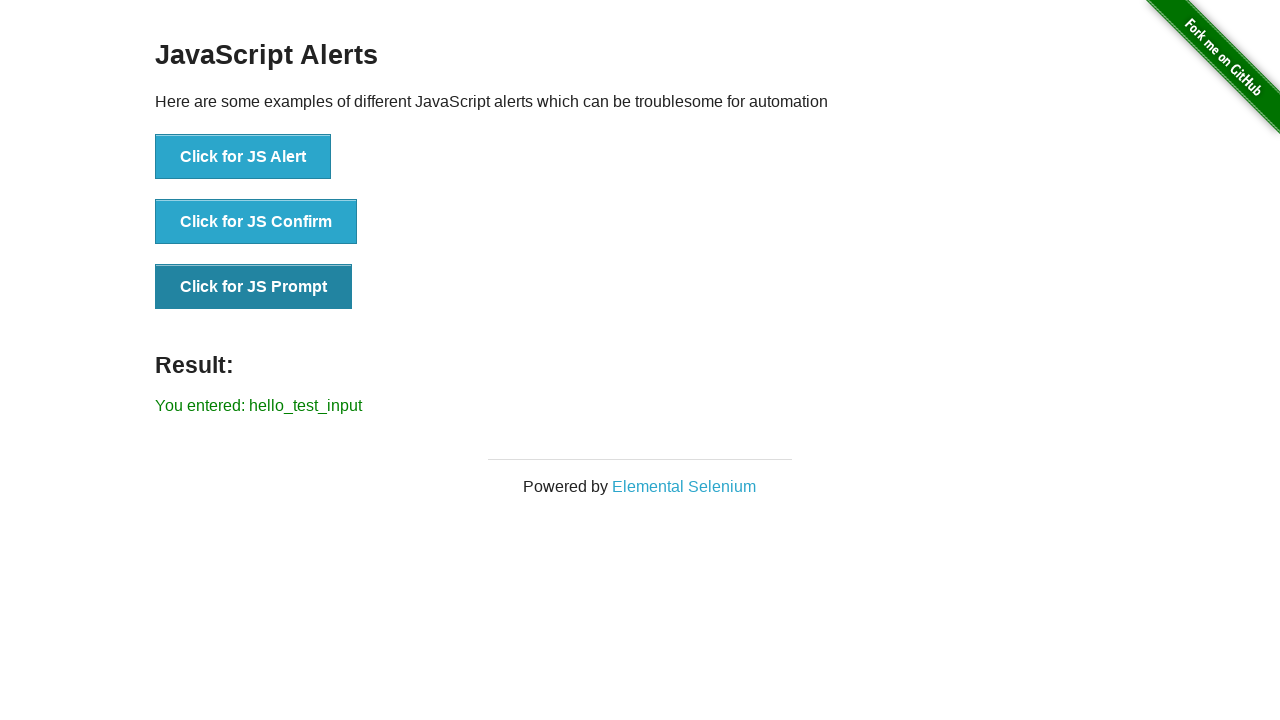

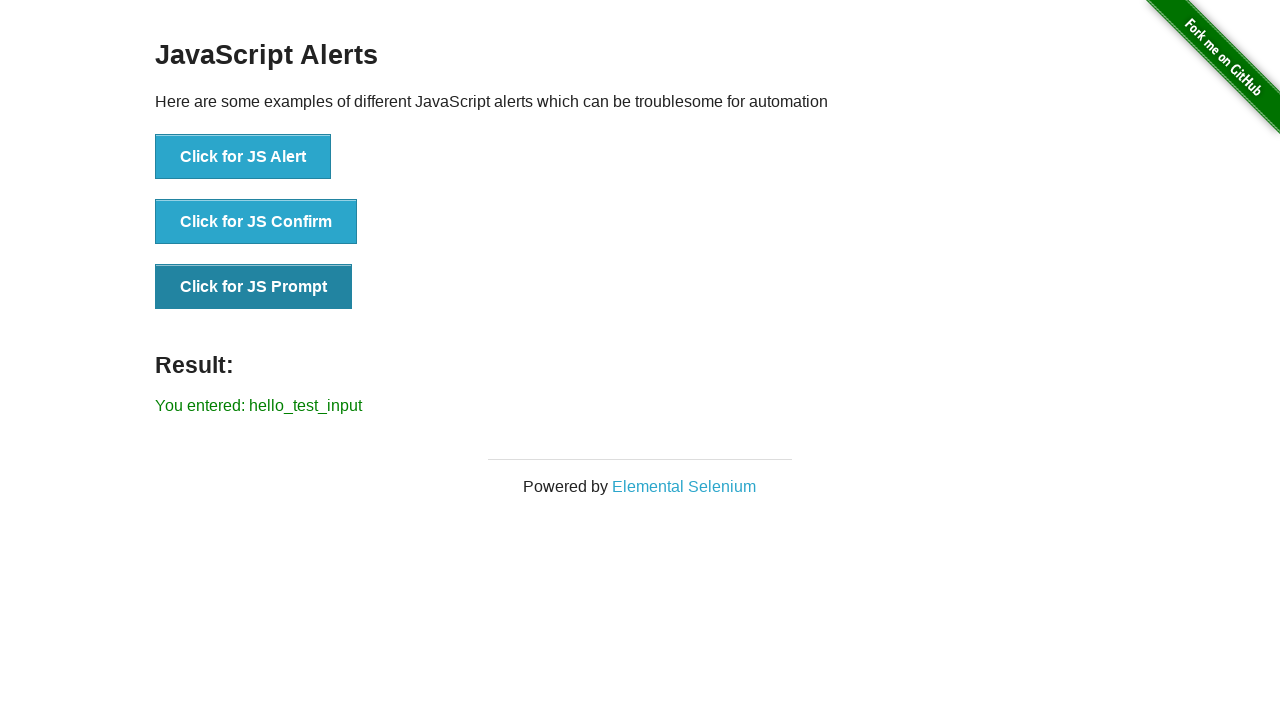